Tests dynamic loading page by clicking the start button and immediately checking for the result text without any wait, which is expected to fail

Starting URL: https://automationfc.github.io/dynamic-loading/

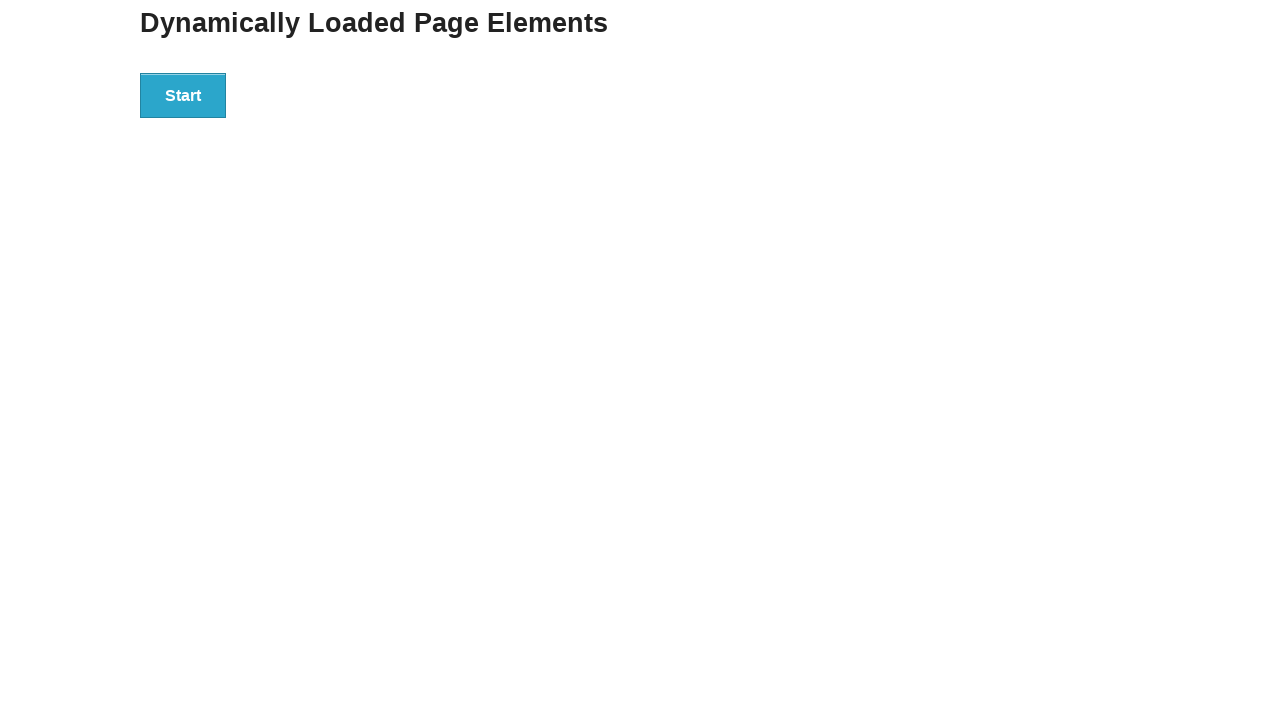

Navigated to dynamic loading test page
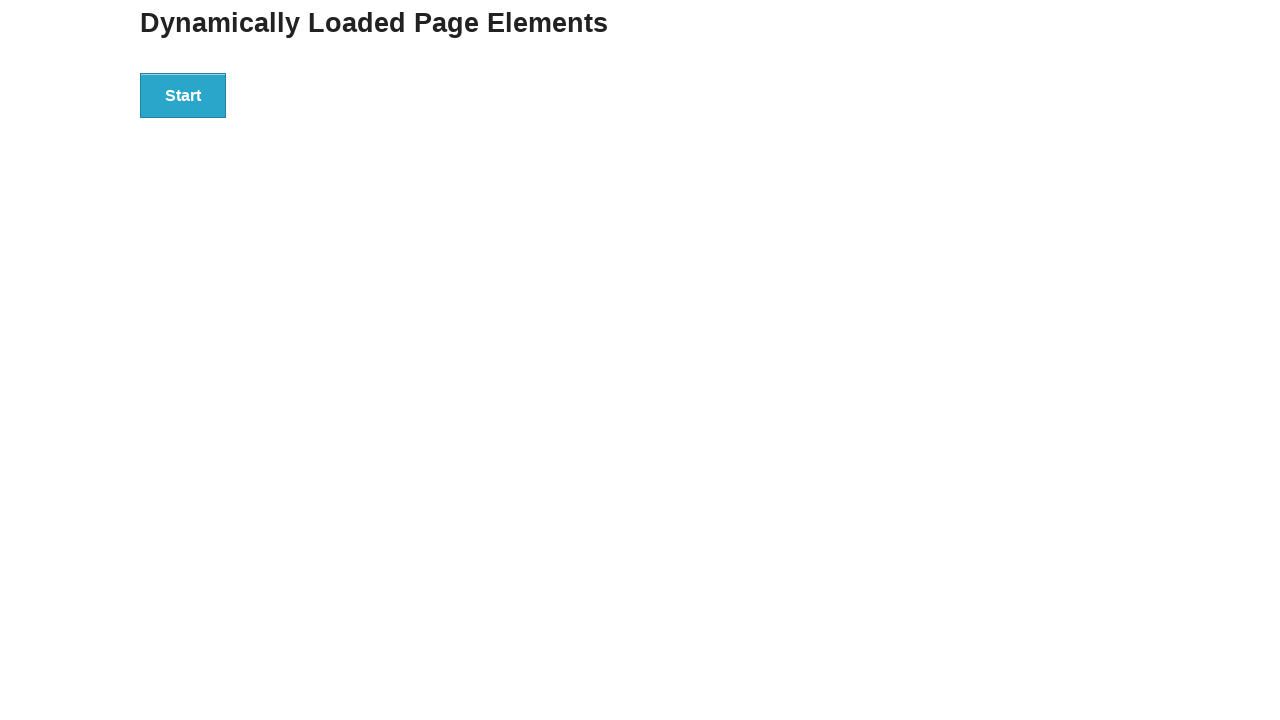

Clicked the start button at (183, 95) on div#start button
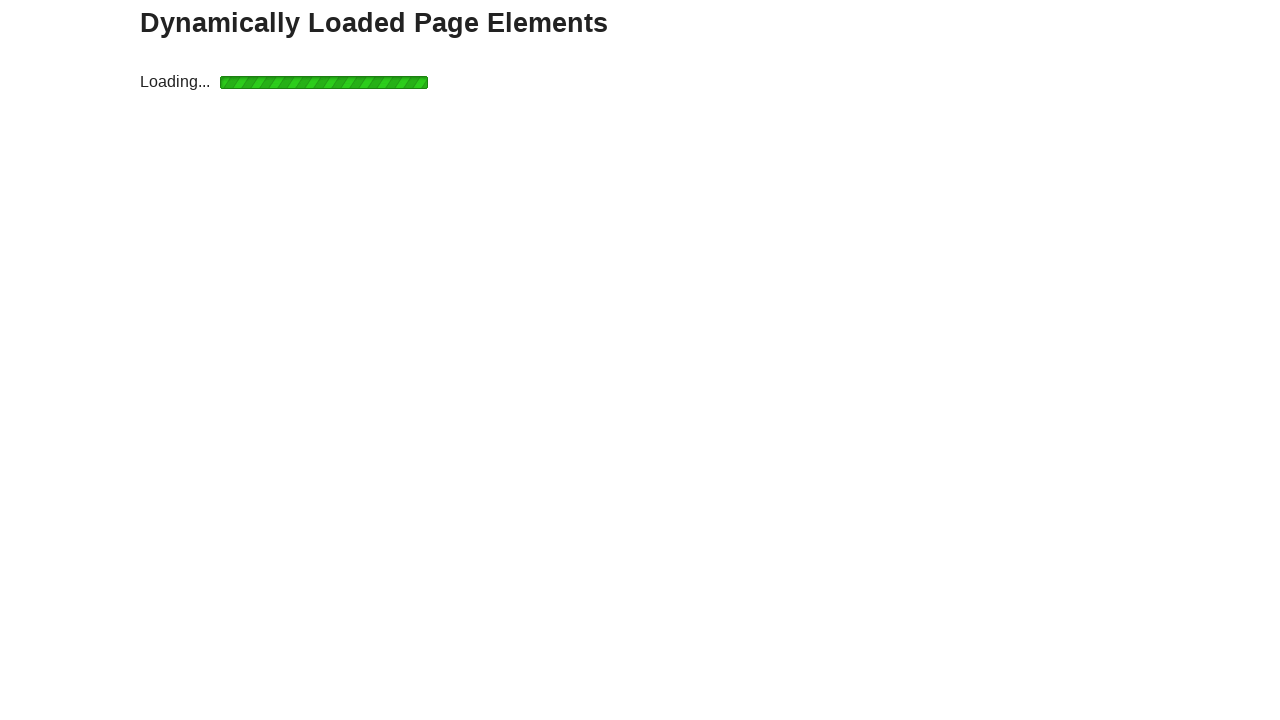

Retrieved result text without waiting - expecting failure
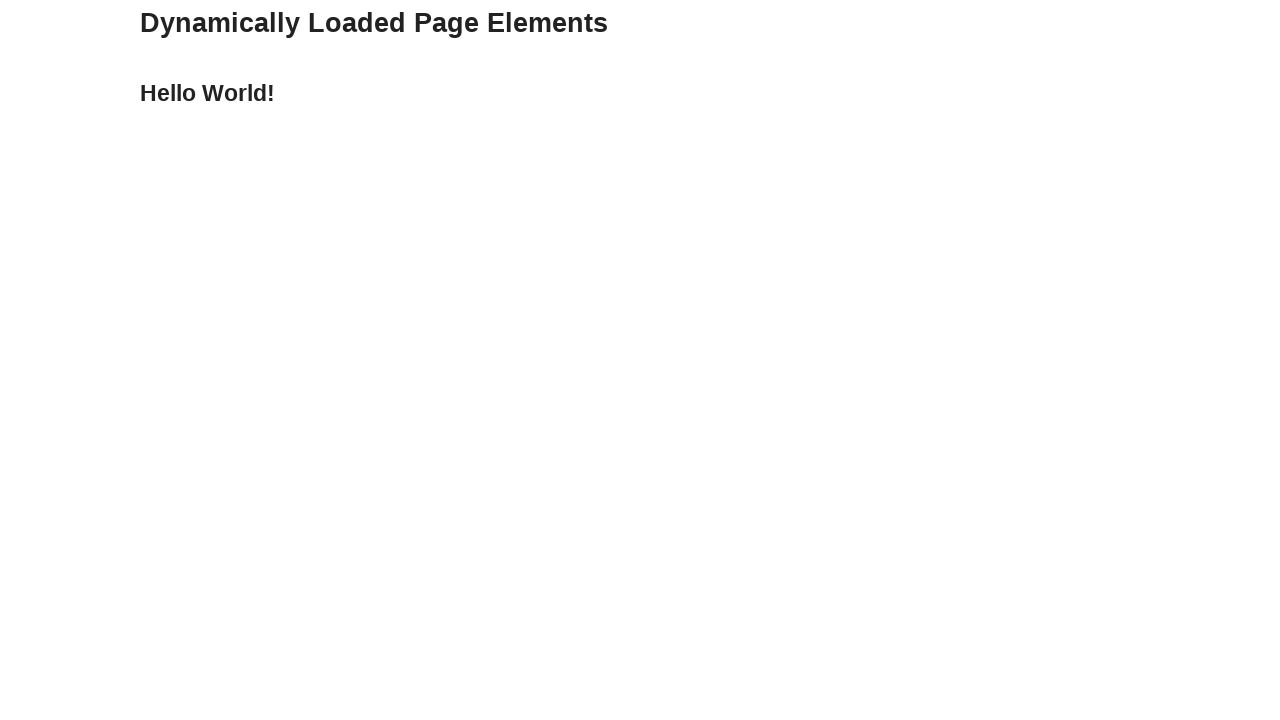

Asserted result text equals 'Hello World!'
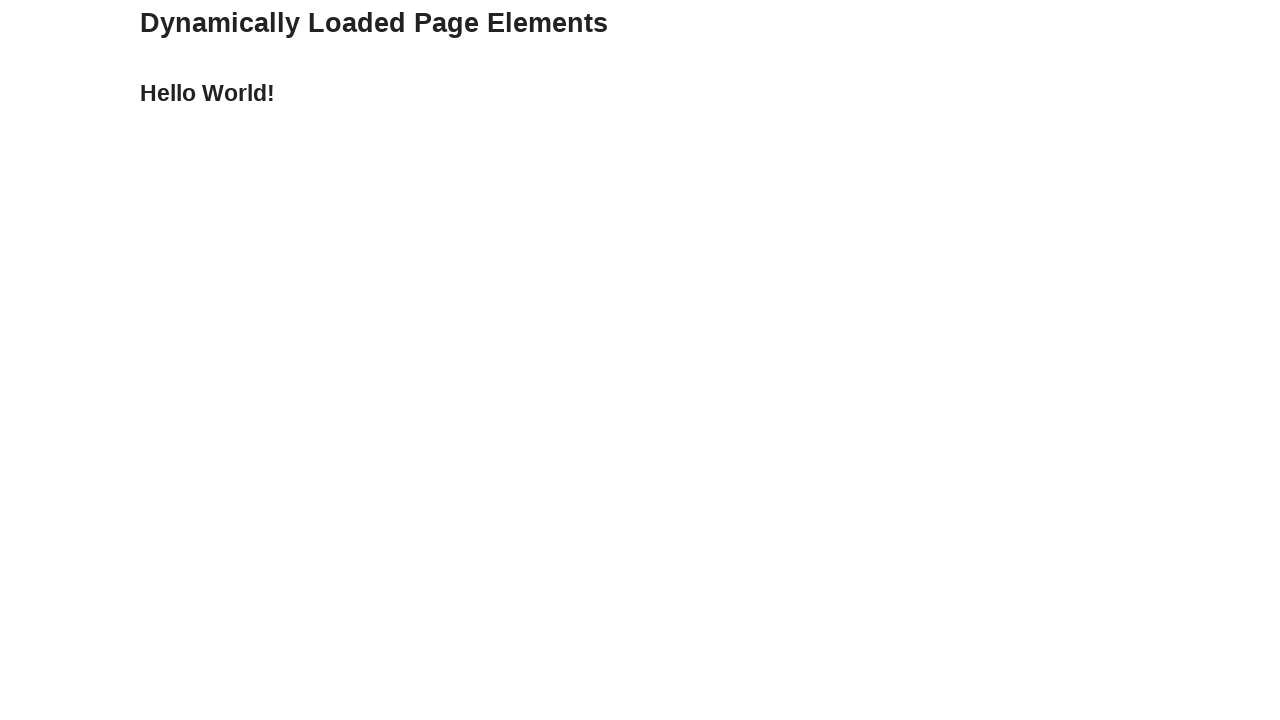

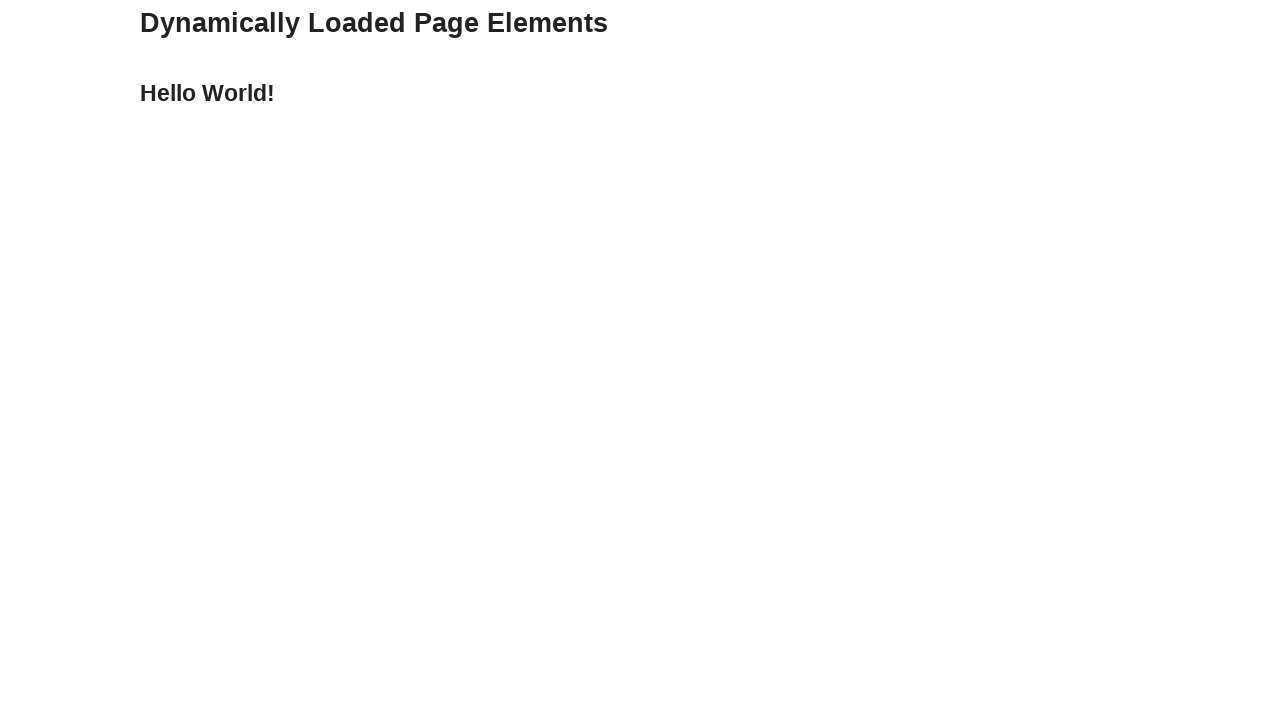